Automates a LaTeX typing game by starting the timed mode, copying LaTeX formulas, and entering them into the input field, skipping problems below a certain point threshold

Starting URL: https://texnique.xyz

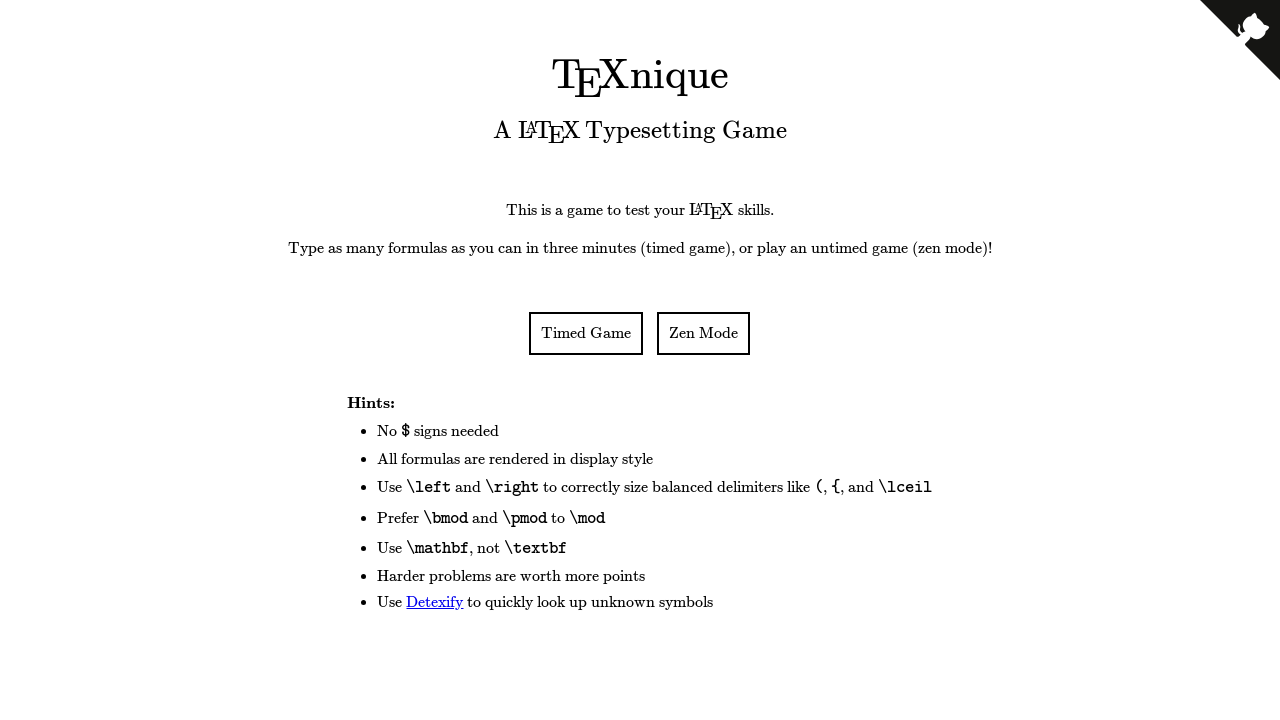

Clicked start button for timed mode at (586, 334) on #start-button-timed
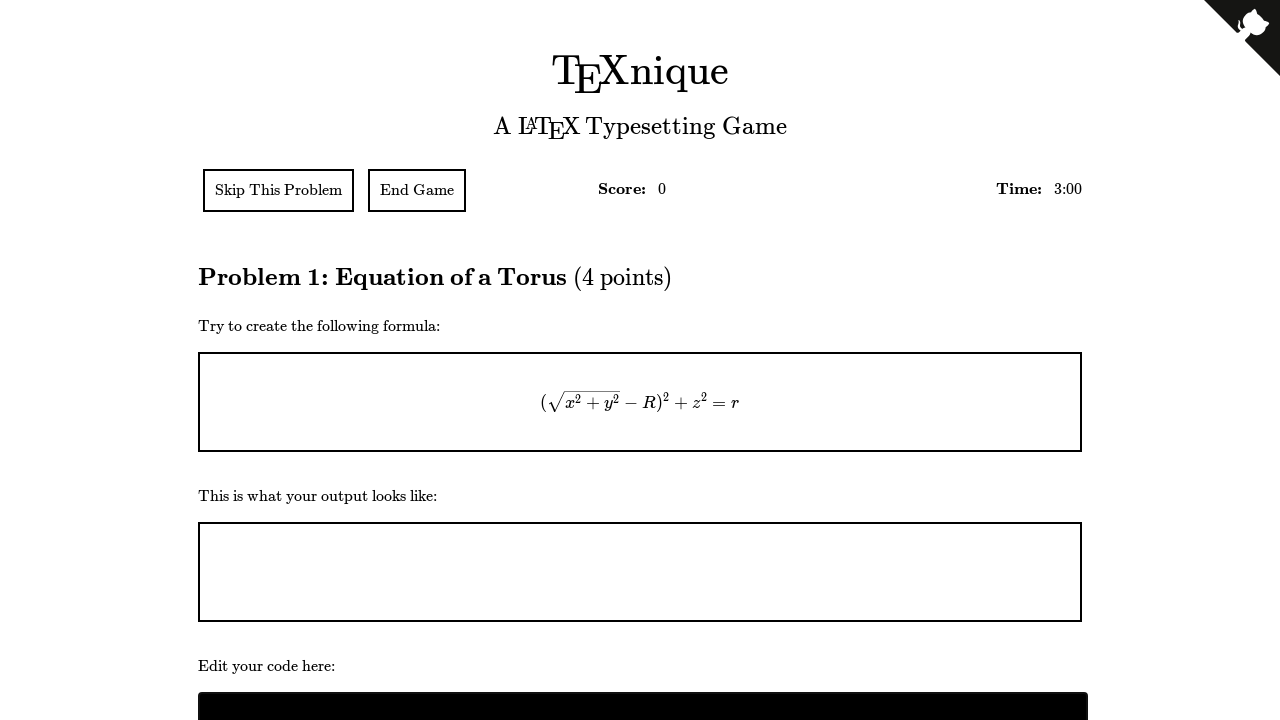

Game loaded and target element appeared
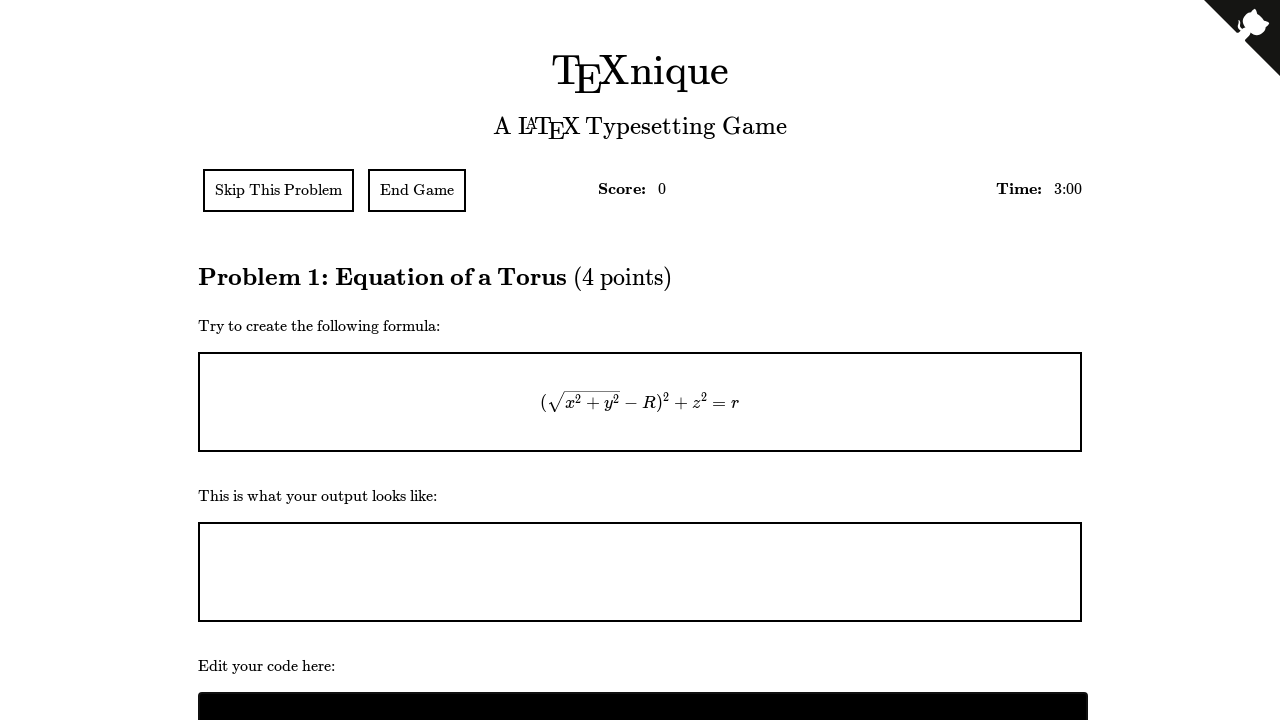

Located LaTeX formula element
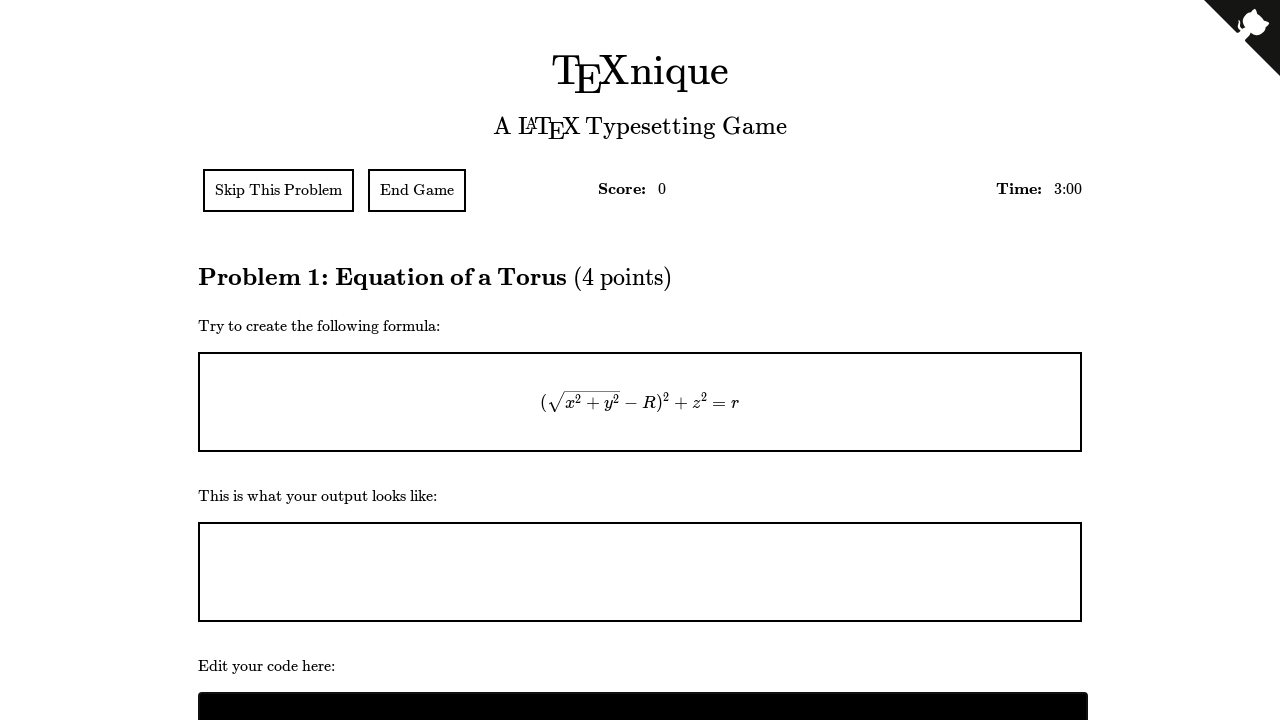

Extracted LaTeX formula: (\sqrt{x^2 + y^2} - R)^2 + z^2 = r
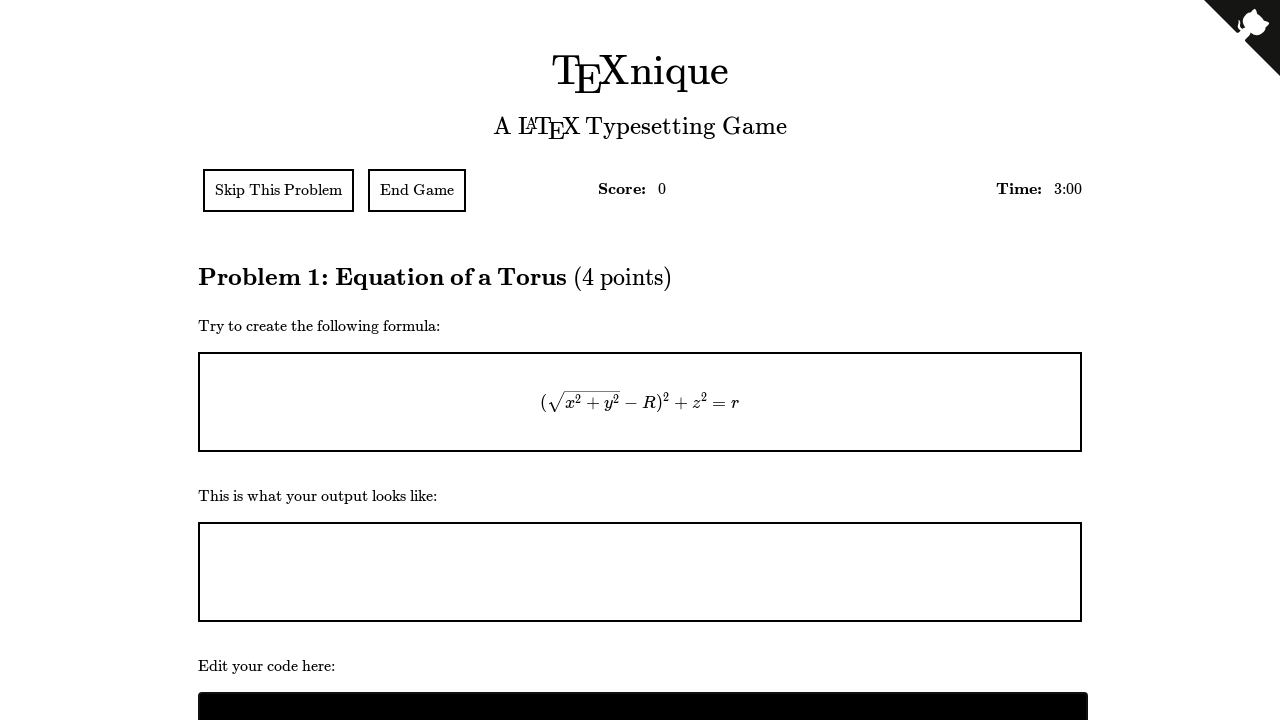

Retrieved problem points: (4 points)
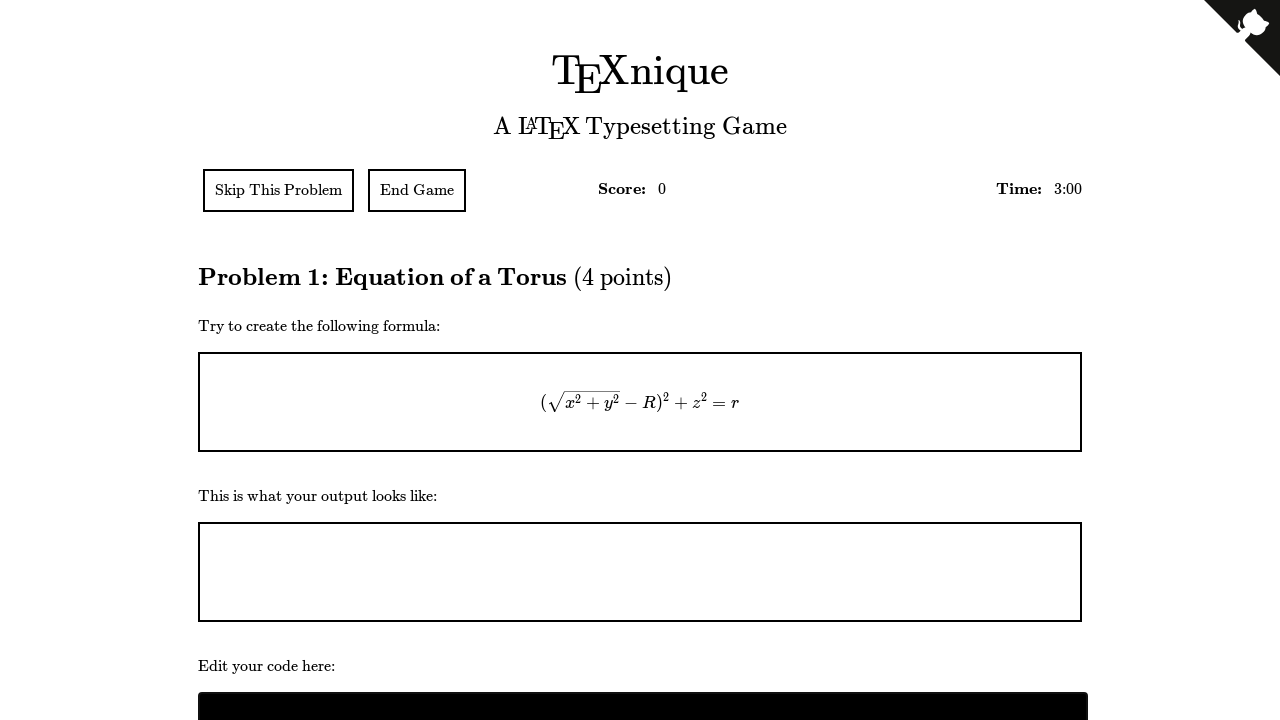

Parsed point value: 4
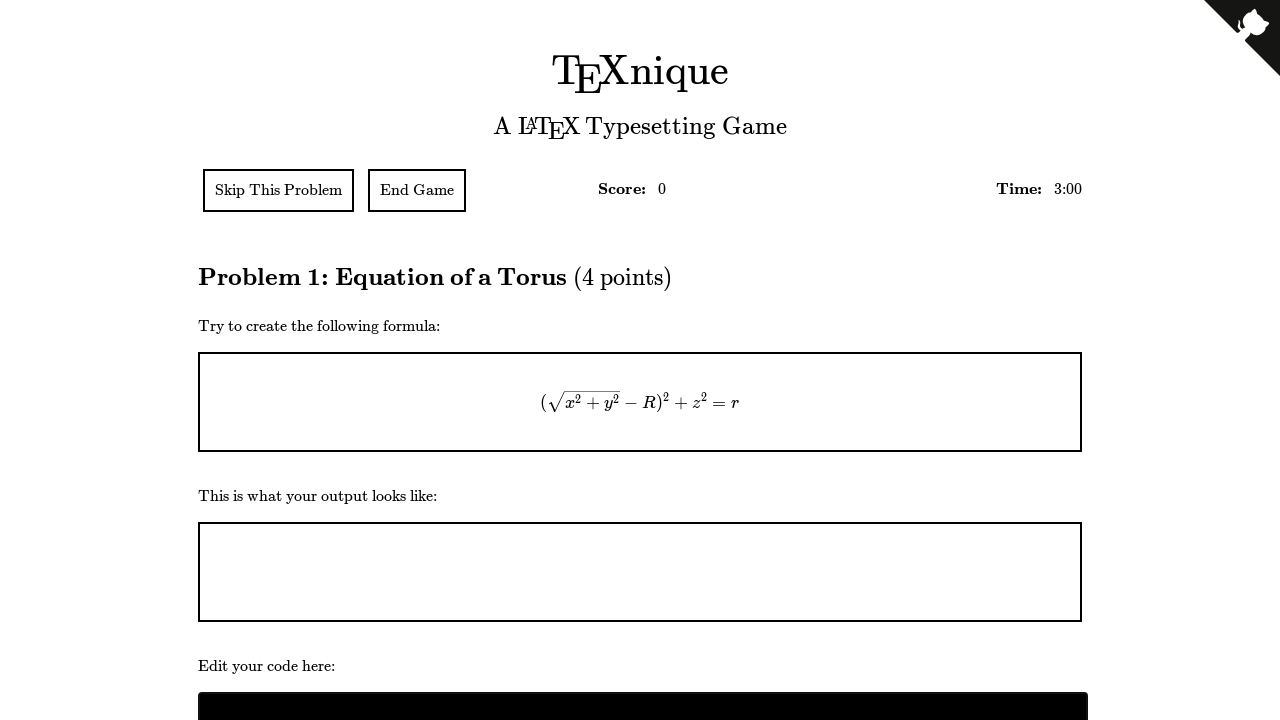

Skipped problem with 4 points (below threshold) at (278, 191) on #skip-button
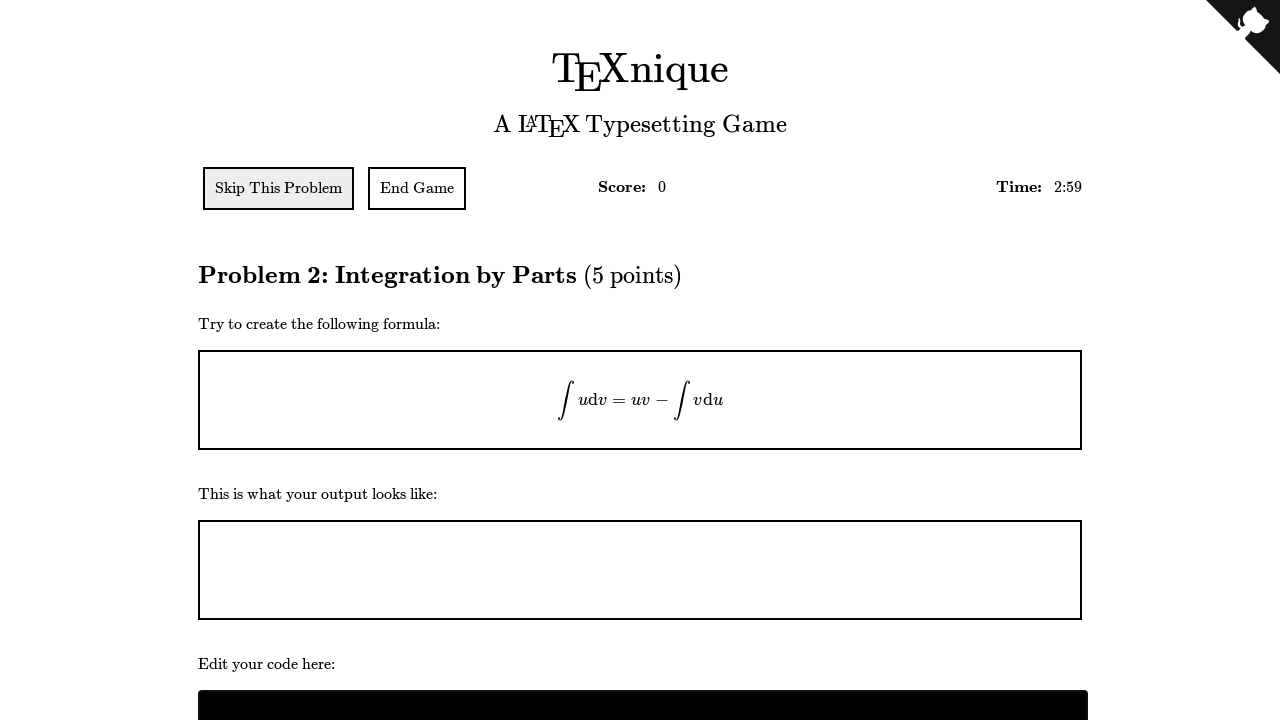

Waited 500ms after skipping problem
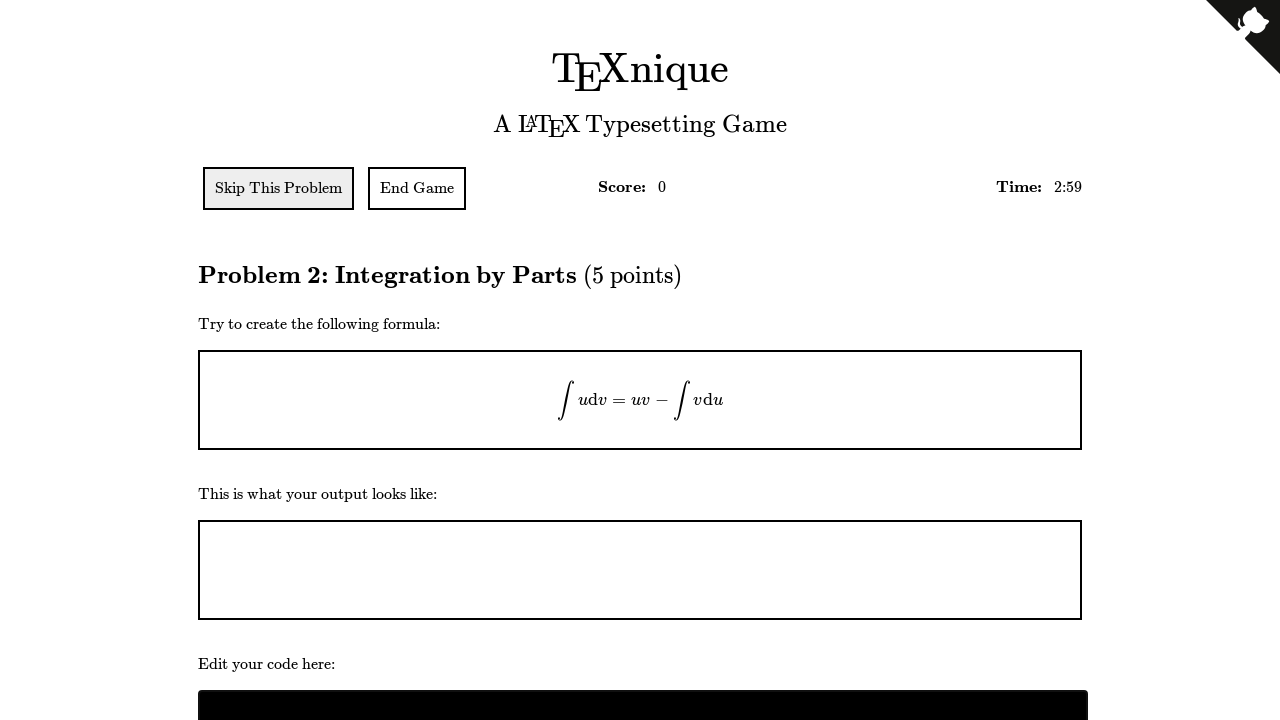

Located LaTeX formula element
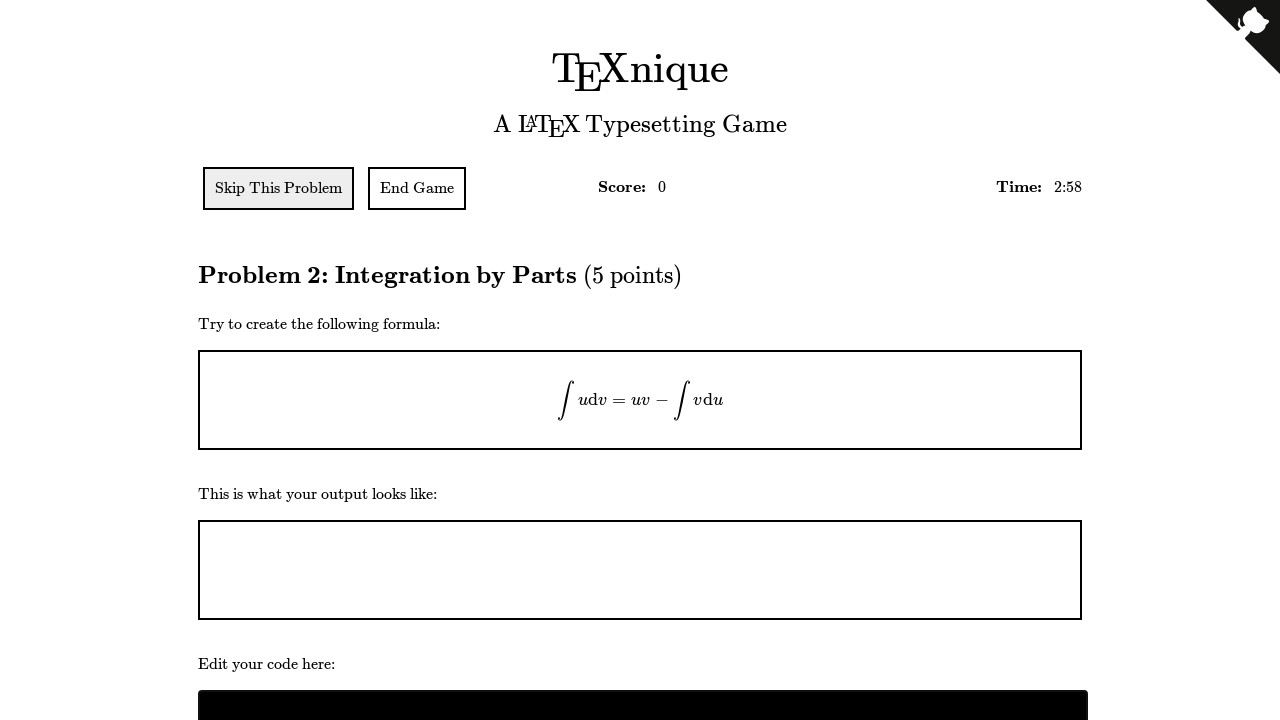

Extracted LaTeX formula: \int u\mathrm dv = uv - \int v \mathrm du
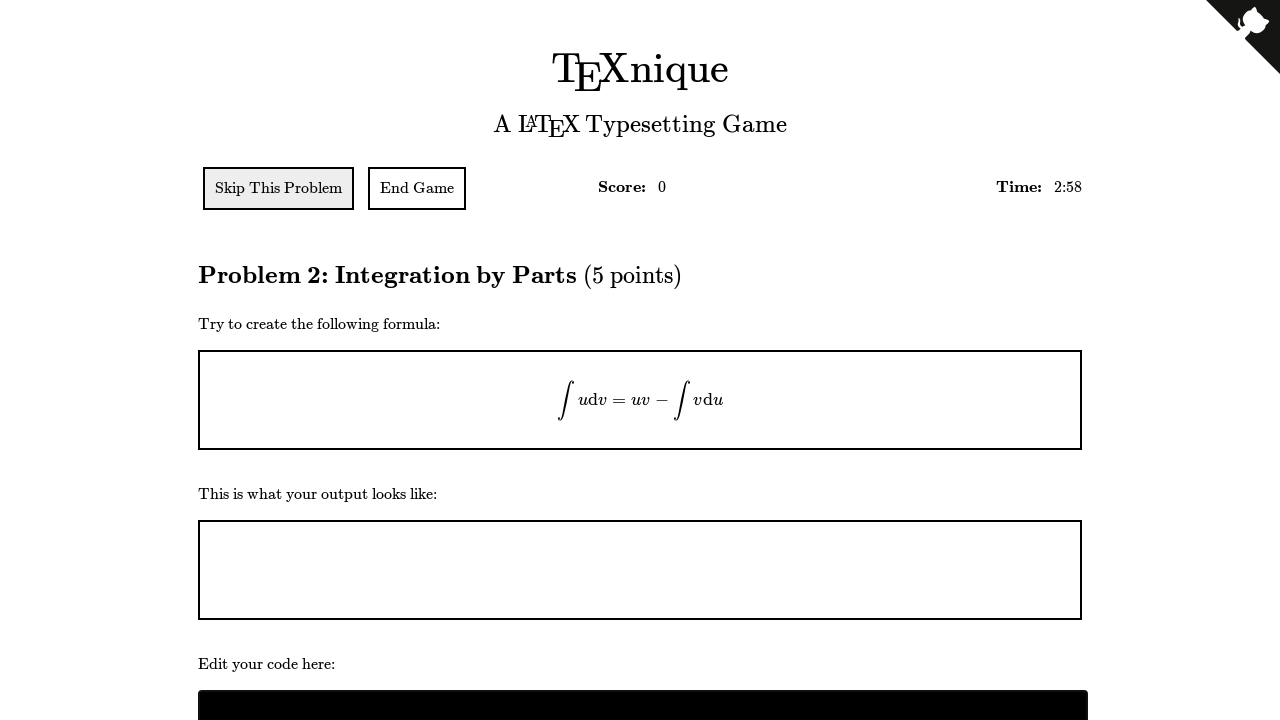

Retrieved problem points: (5 points)
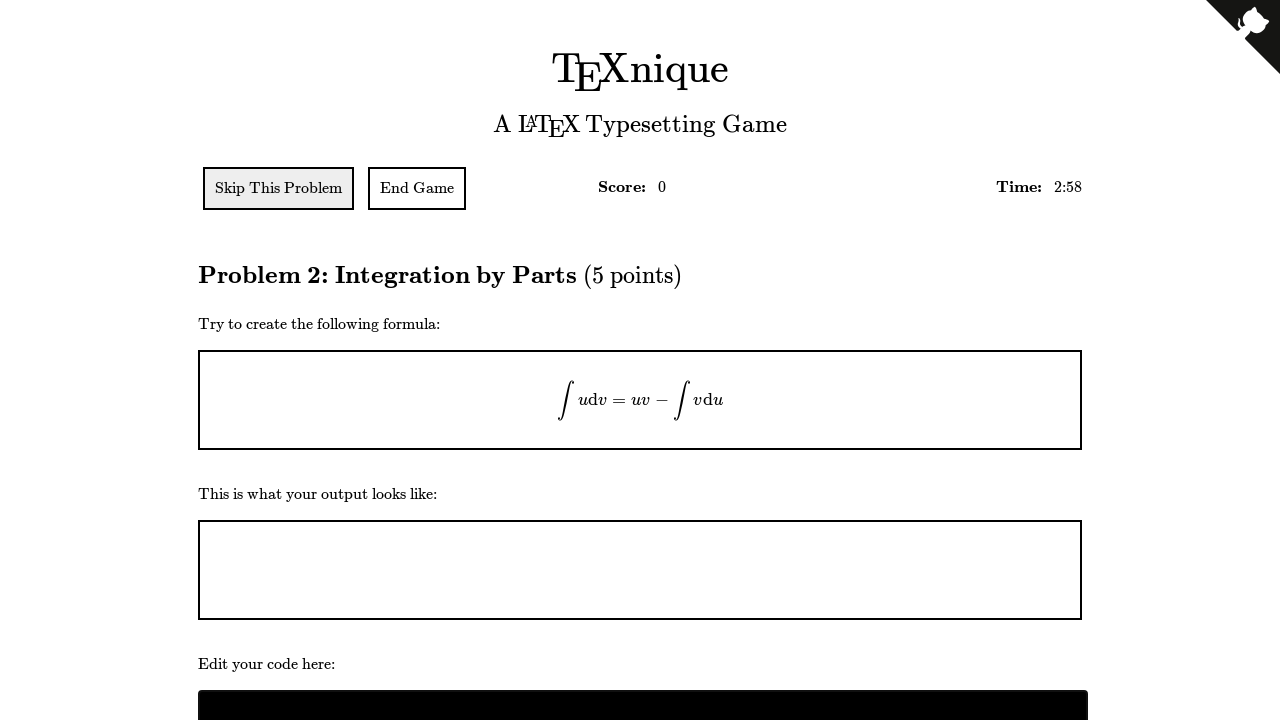

Parsed point value: 5
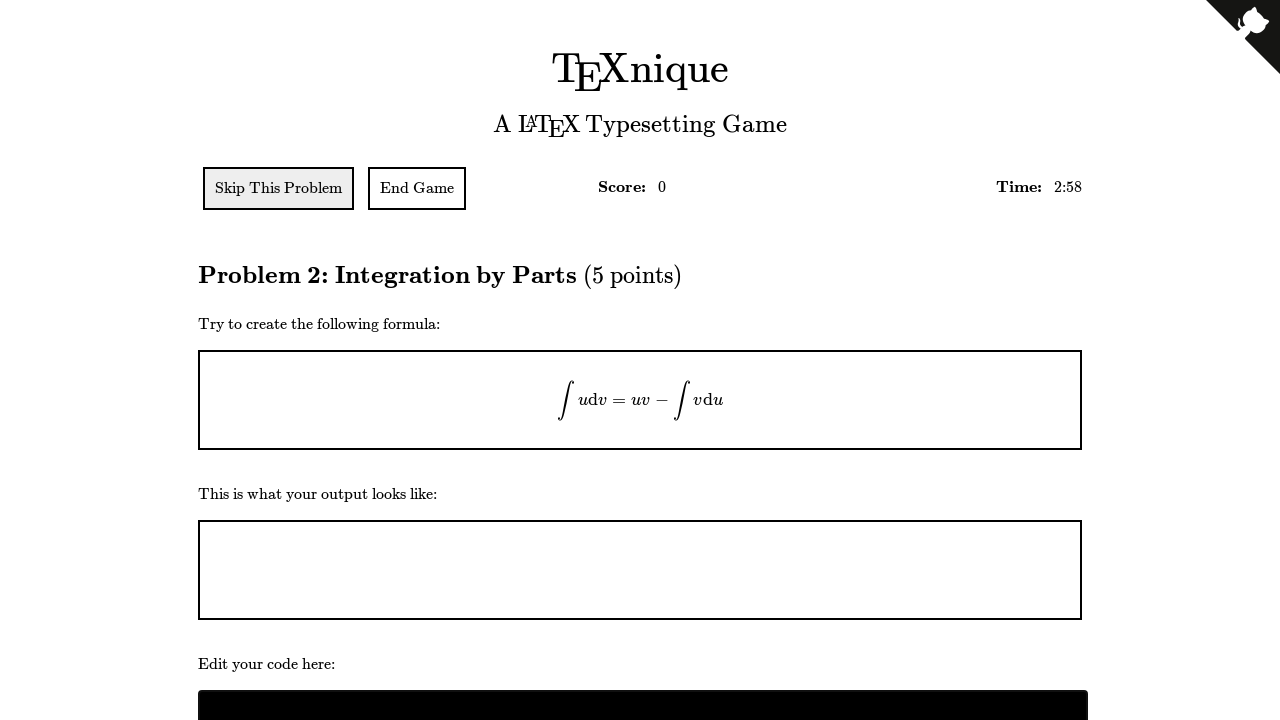

Skipped problem with 5 points (below threshold) at (278, 189) on #skip-button
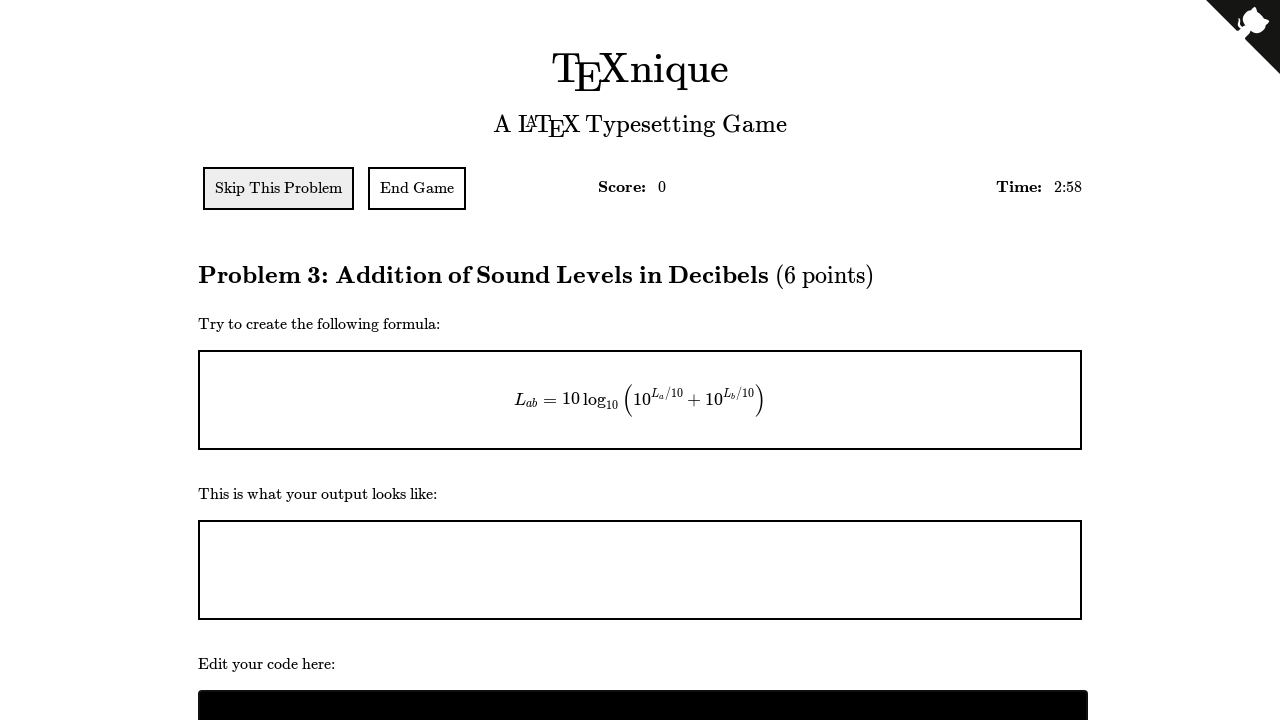

Waited 500ms after skipping problem
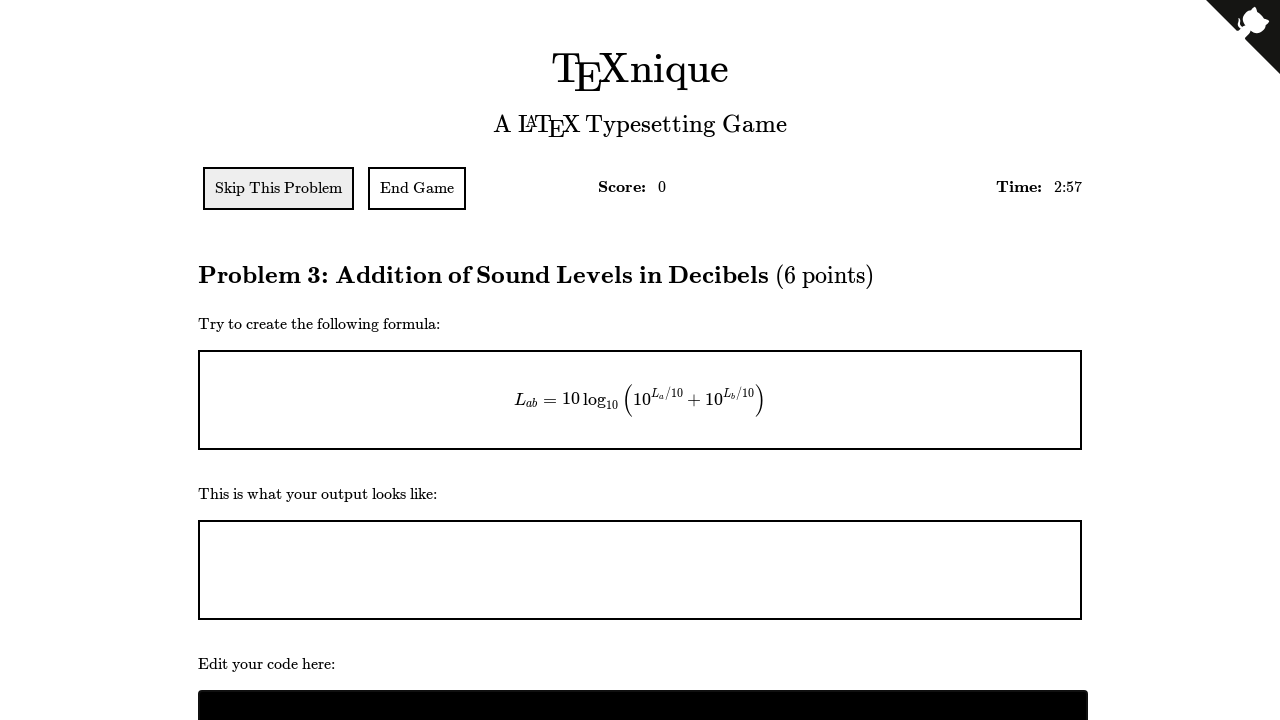

Located LaTeX formula element
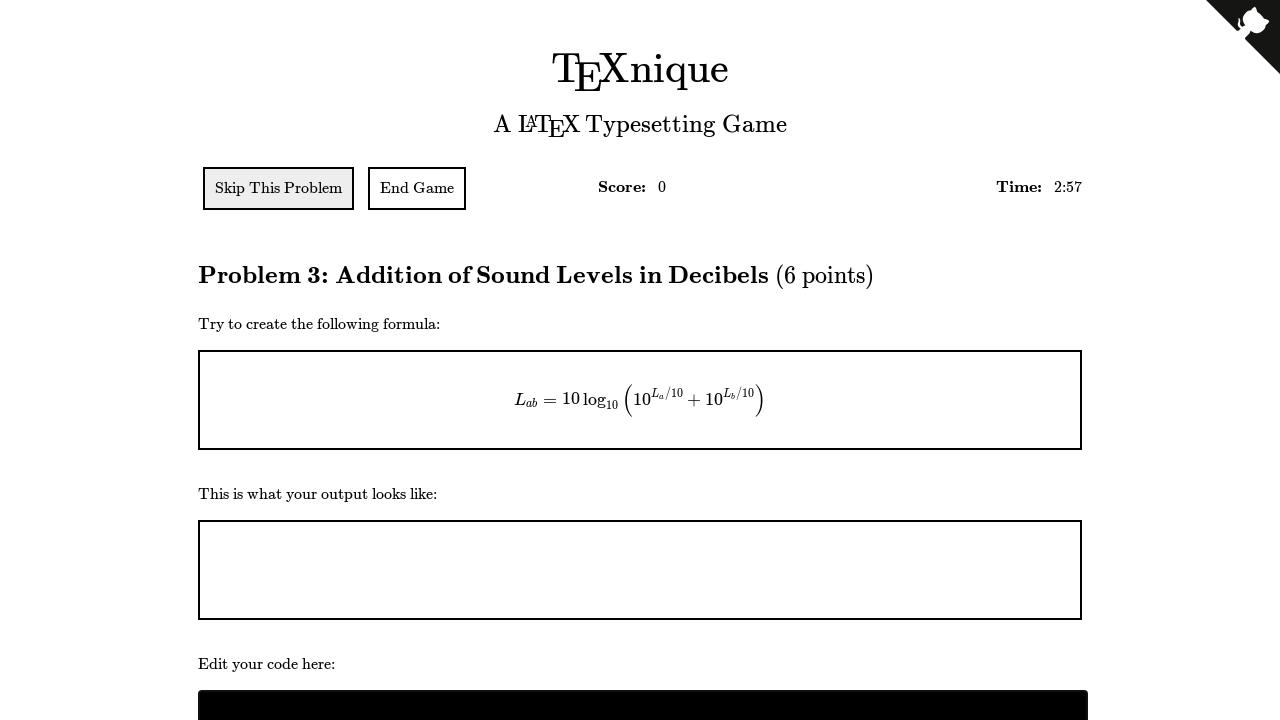

Extracted LaTeX formula: L_{ab} = 10\log_{10}\left(10^{L_a/10}+10^{L_b/10}\right)
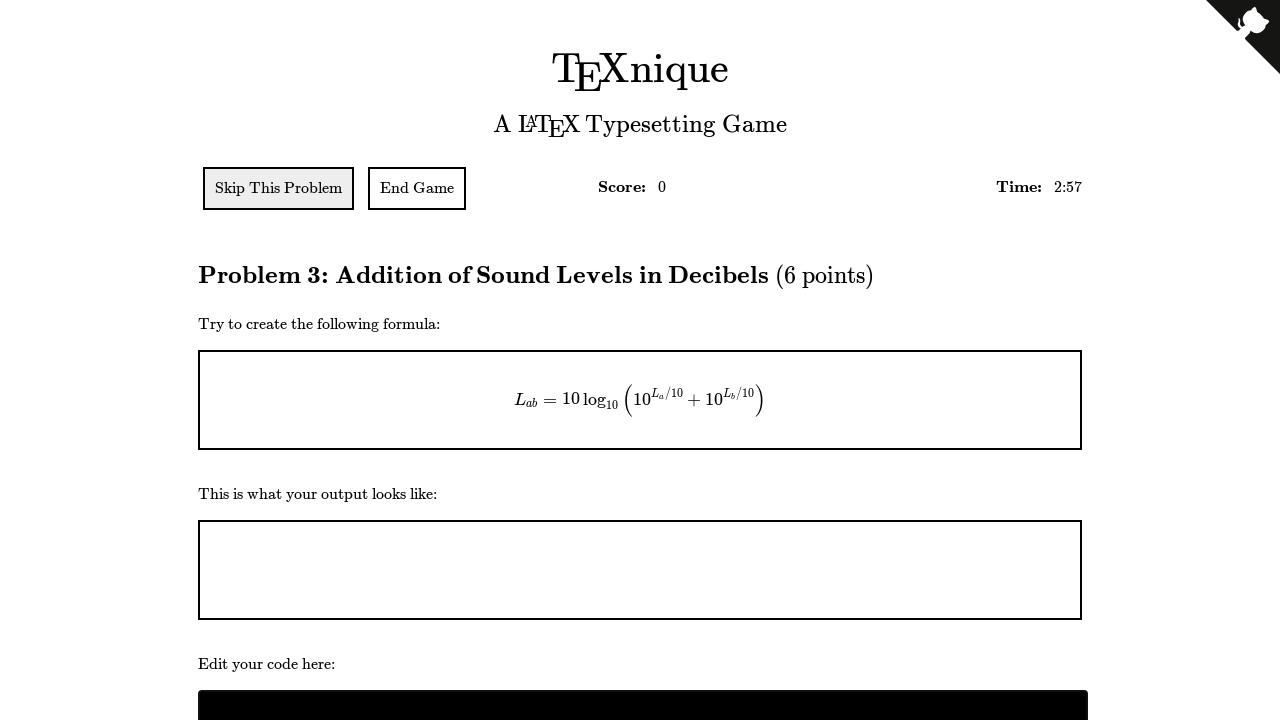

Retrieved problem points: (6 points)
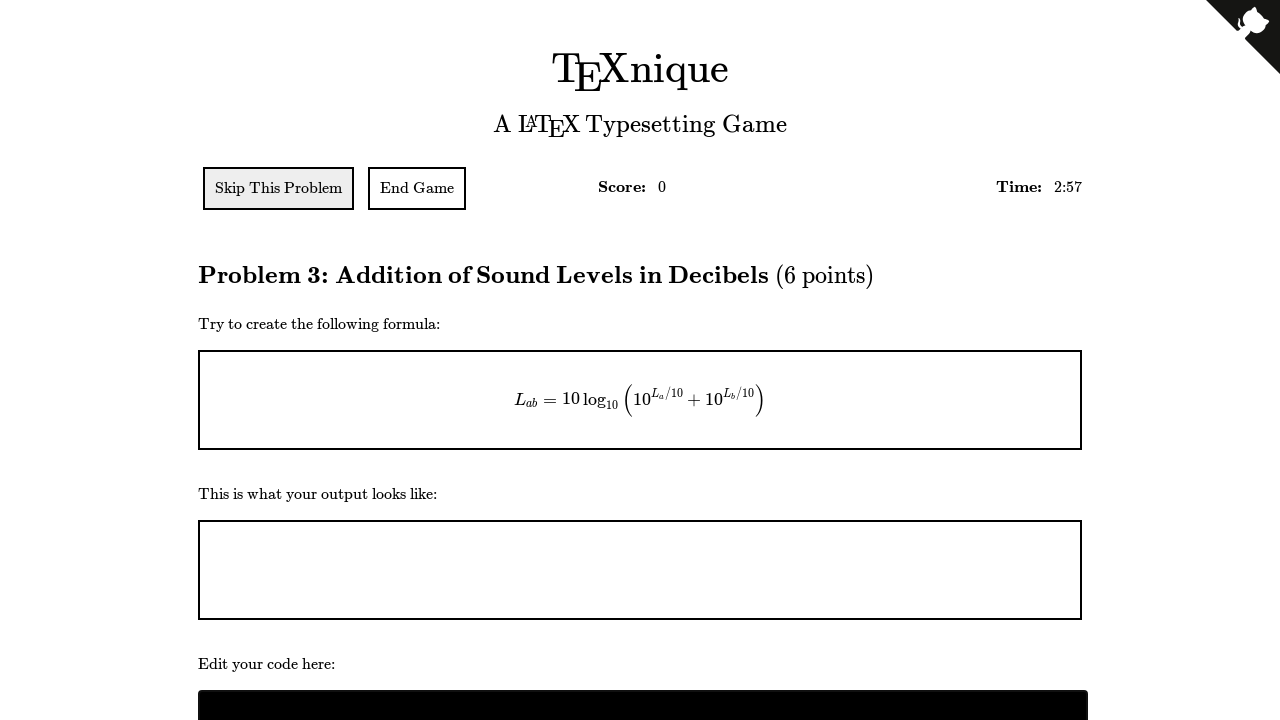

Parsed point value: 6
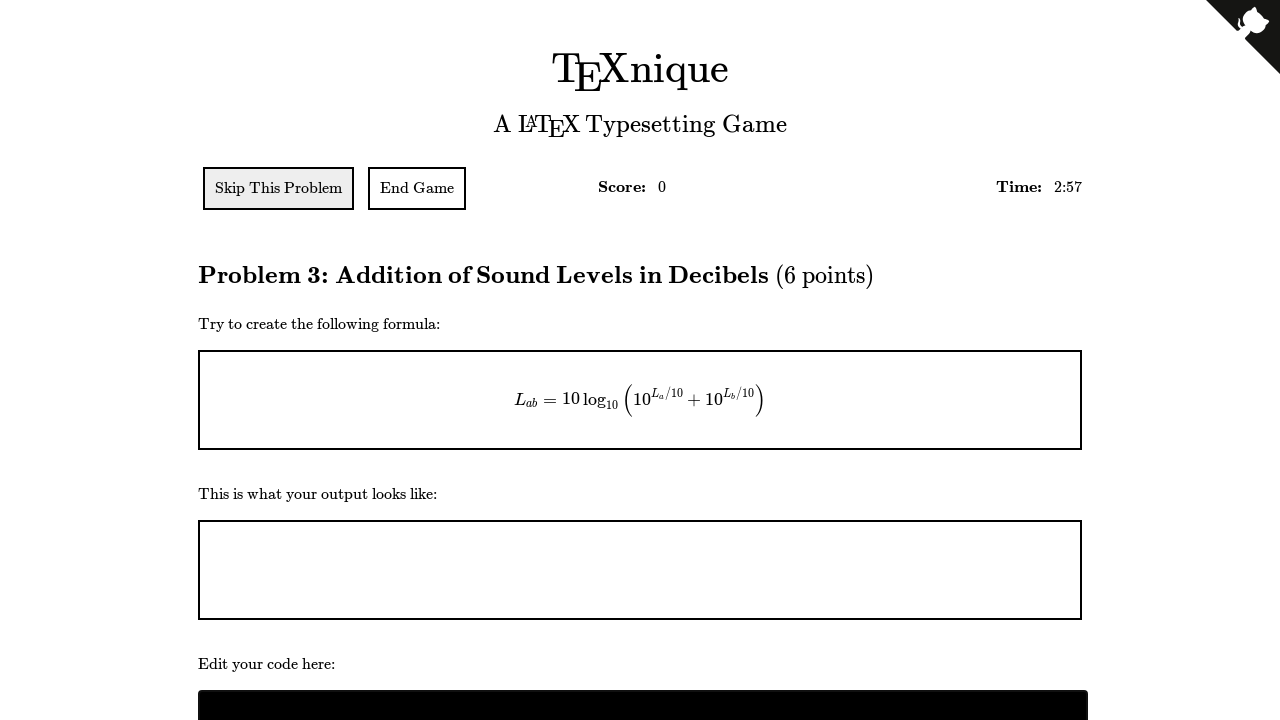

Skipped problem with 6 points (below threshold) at (278, 189) on #skip-button
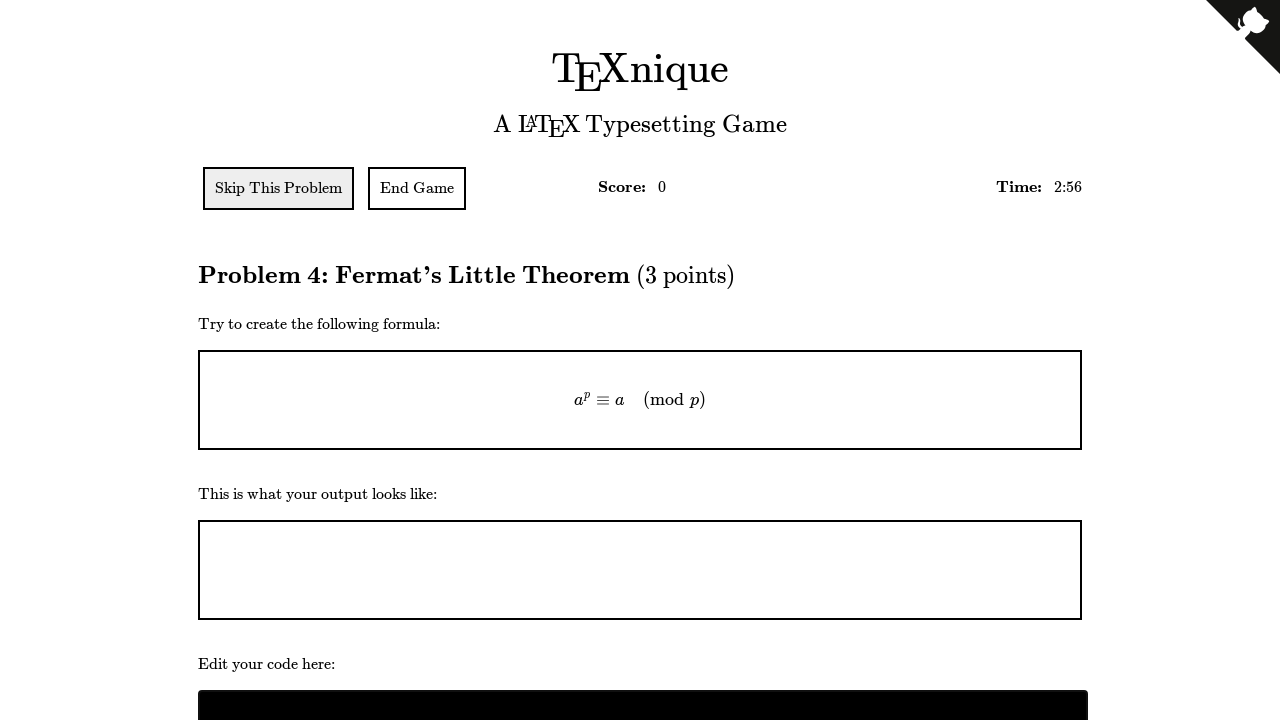

Waited 500ms after skipping problem
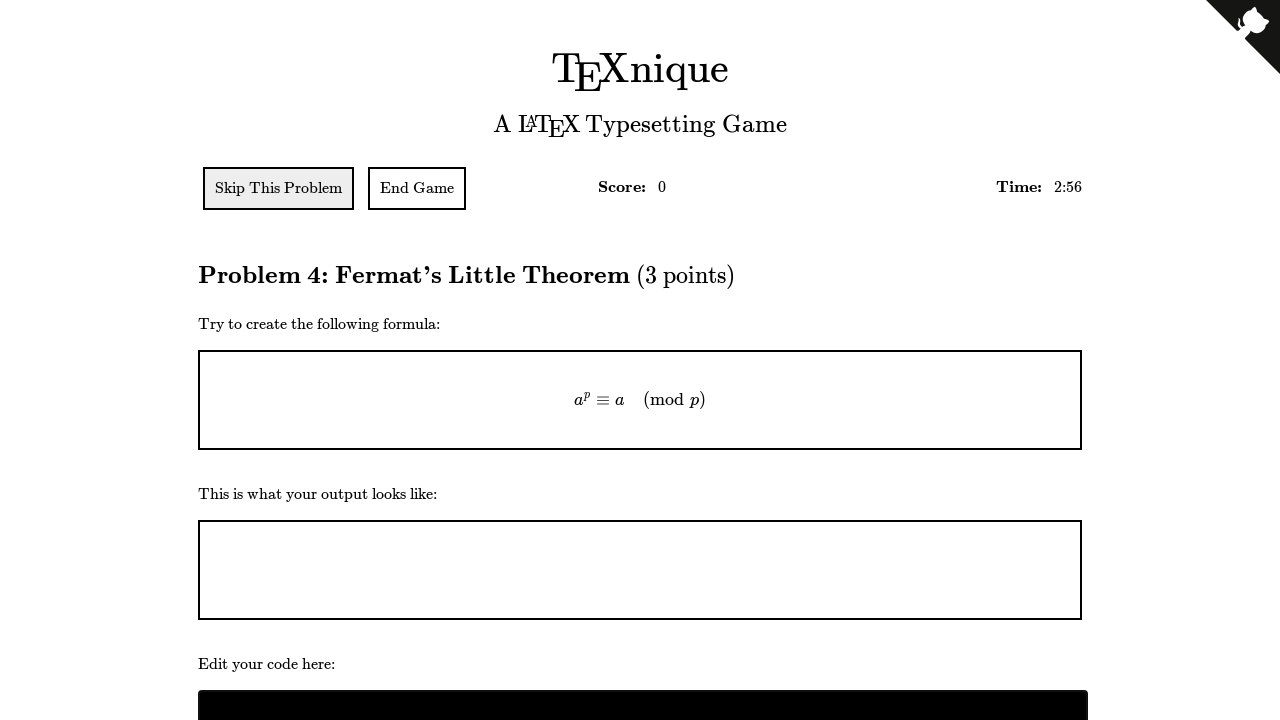

Captured final game state screenshot
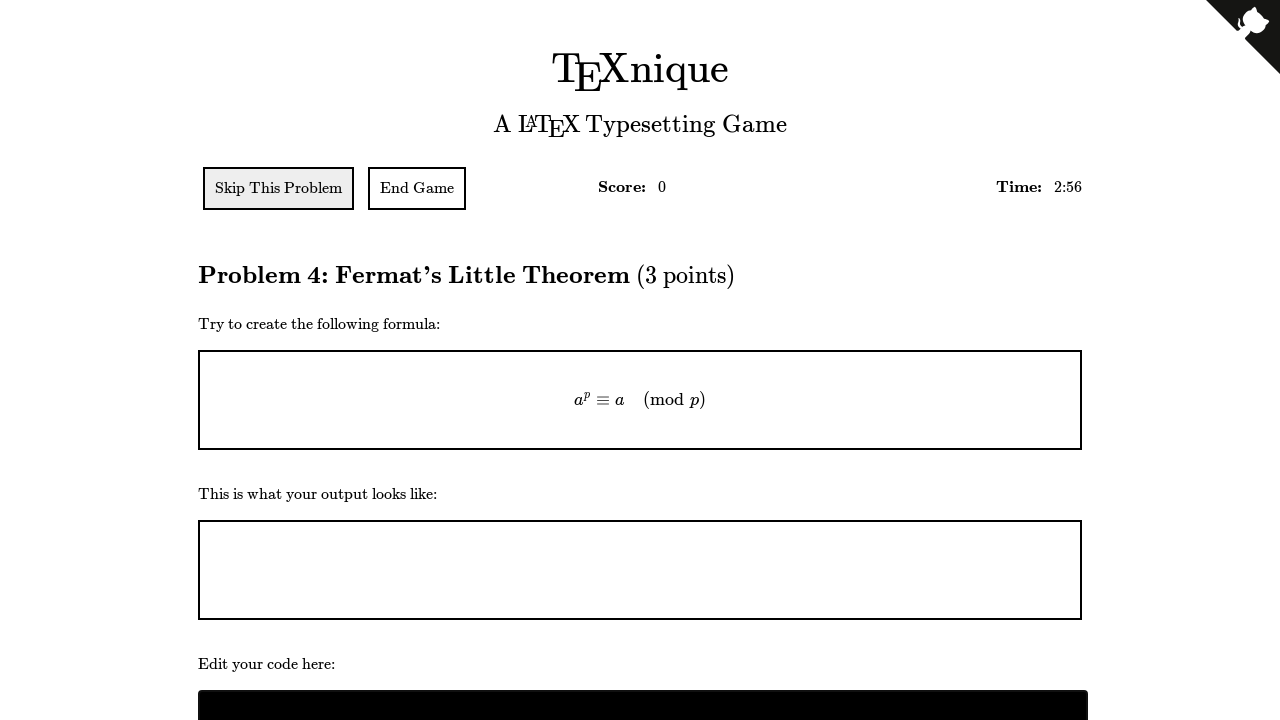

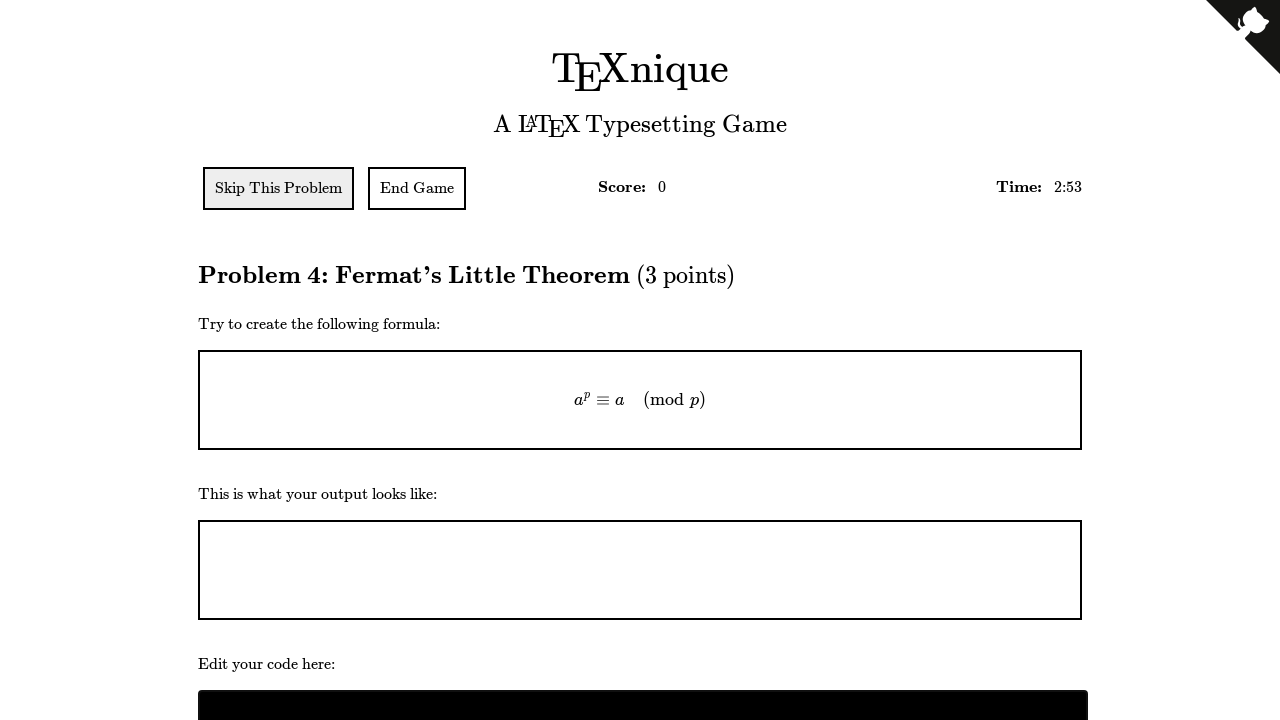